Tests the subscription feature on the cart page by navigating to cart, entering email and subscribing

Starting URL: https://automationexercise.com

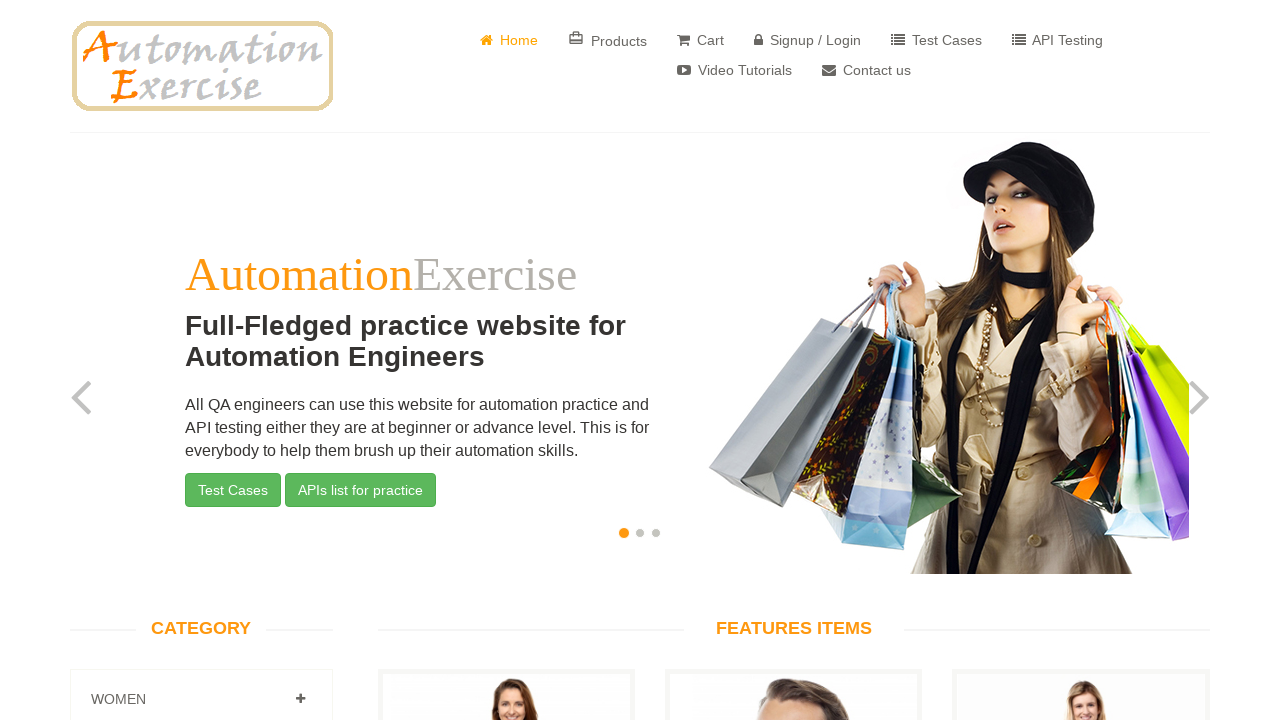

Clicked cart button to navigate to cart page at (700, 40) on a[href='/view_cart']
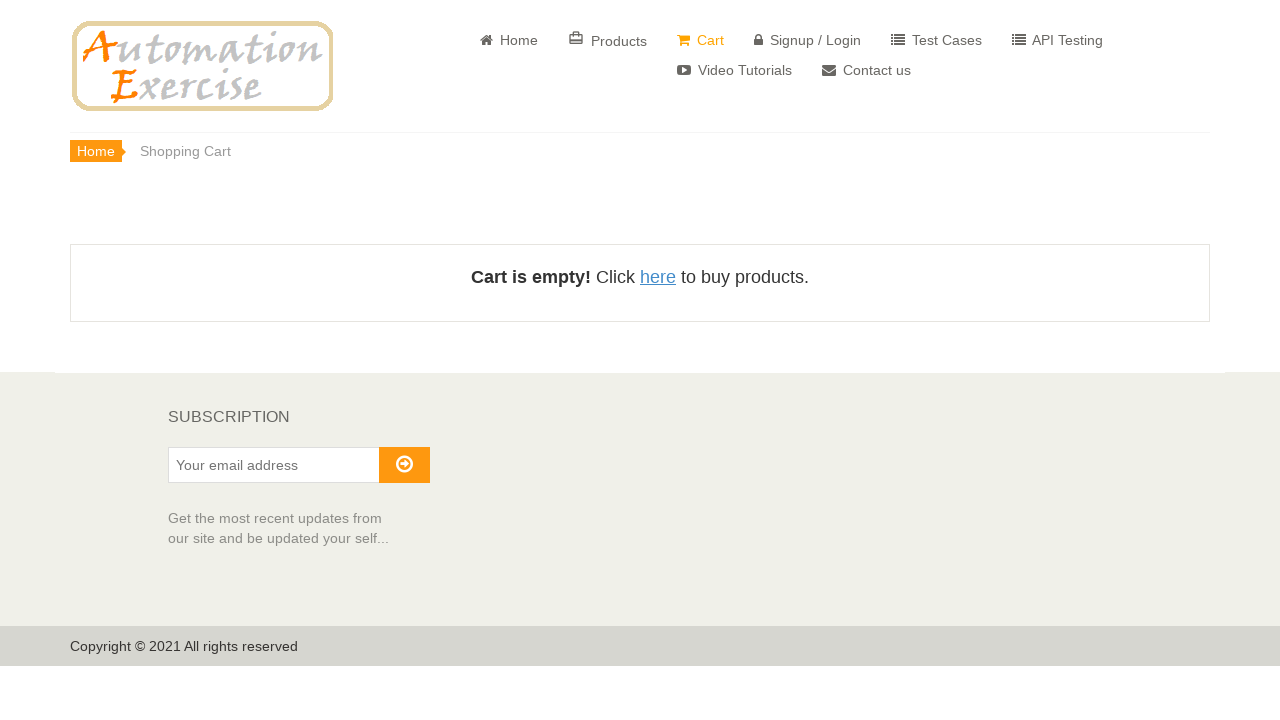

Scrolled to bottom of page to reach subscription section
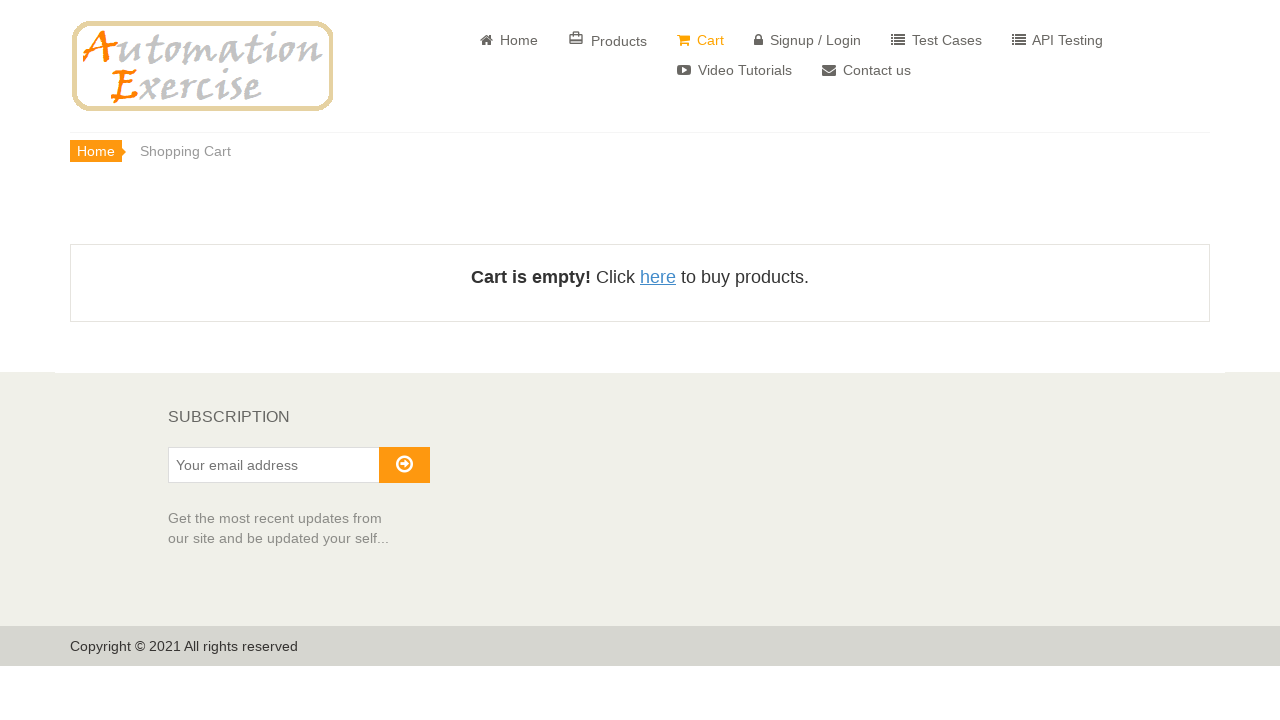

Entered email 'testuser789@gmail.com' in subscription field on #susbscribe_email
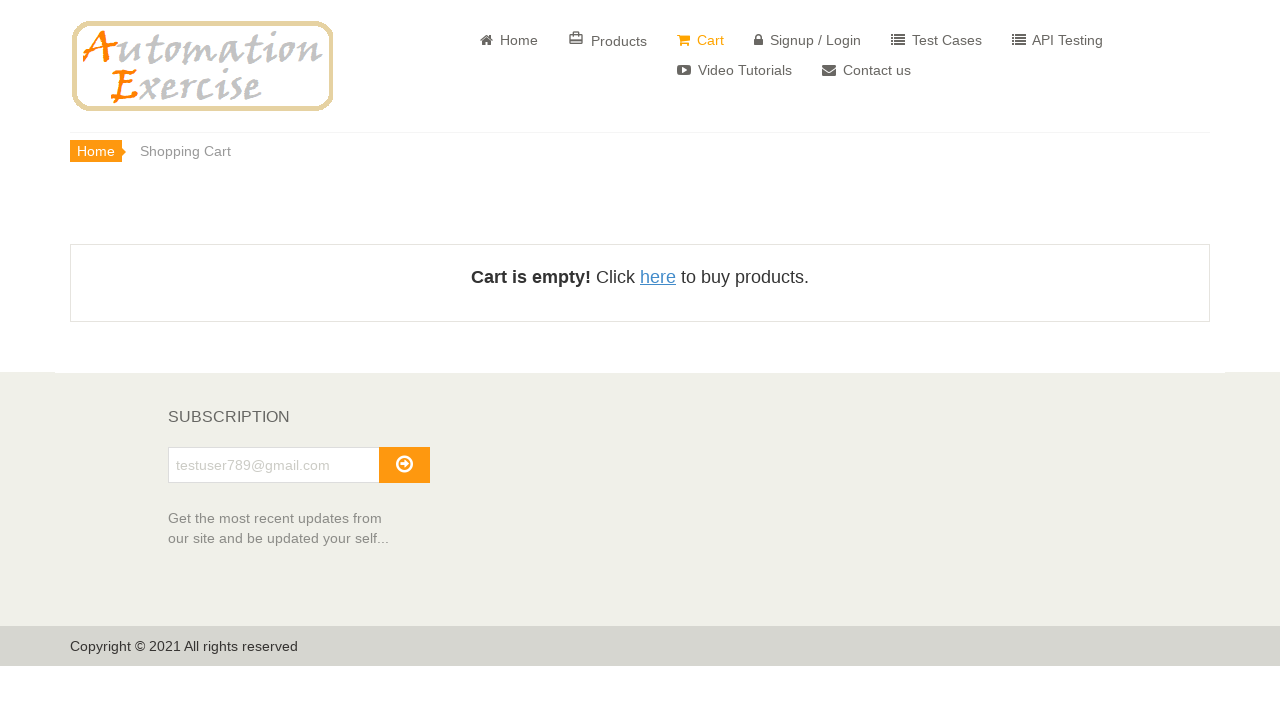

Clicked subscribe button at (404, 465) on #subscribe
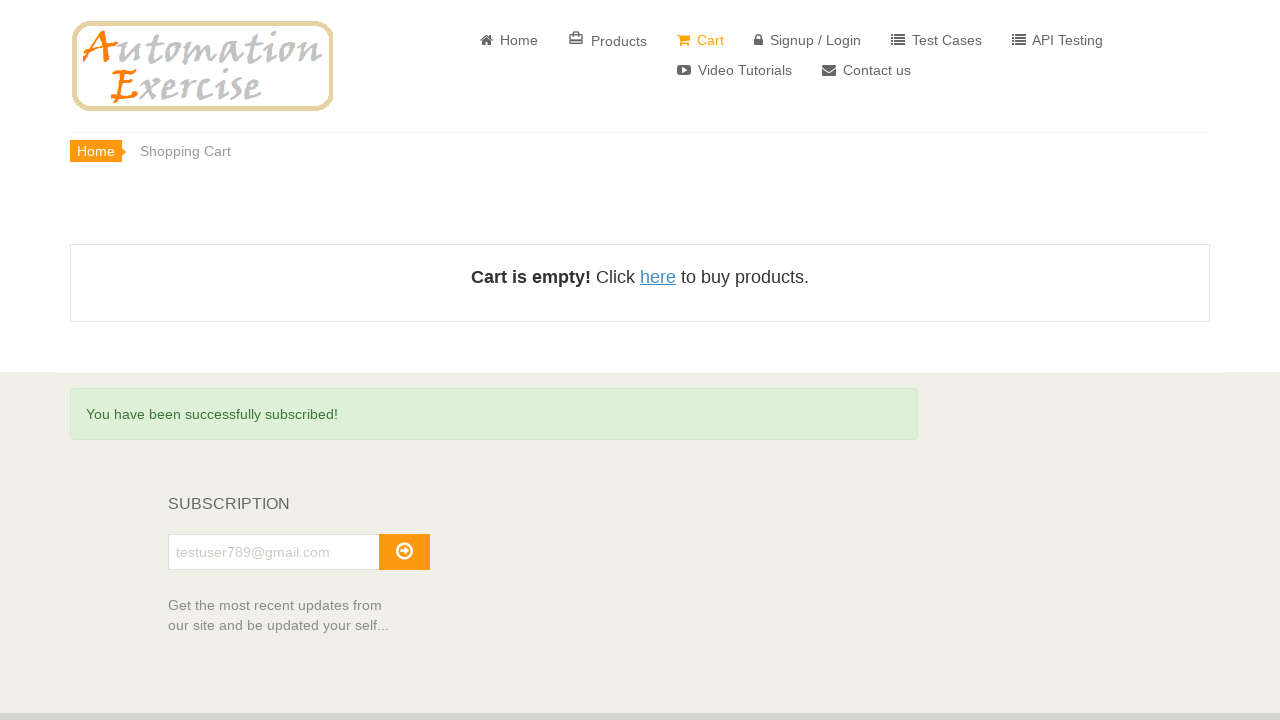

Subscription success message appeared
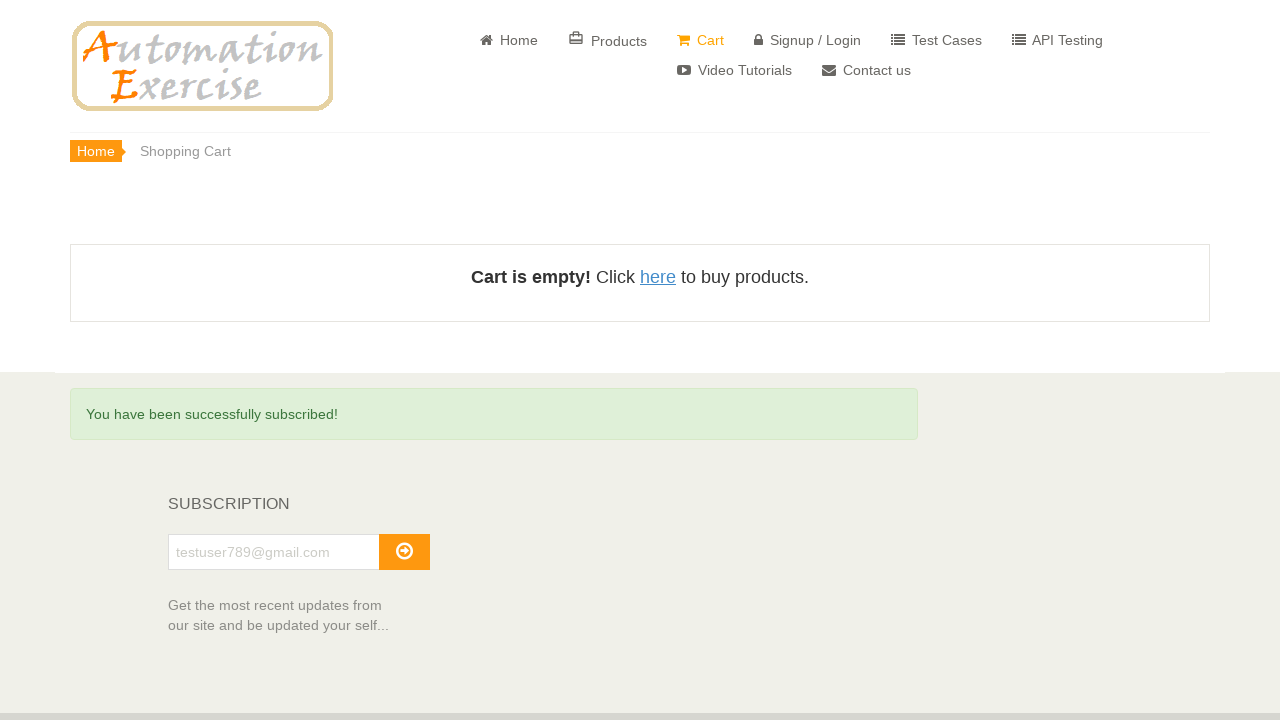

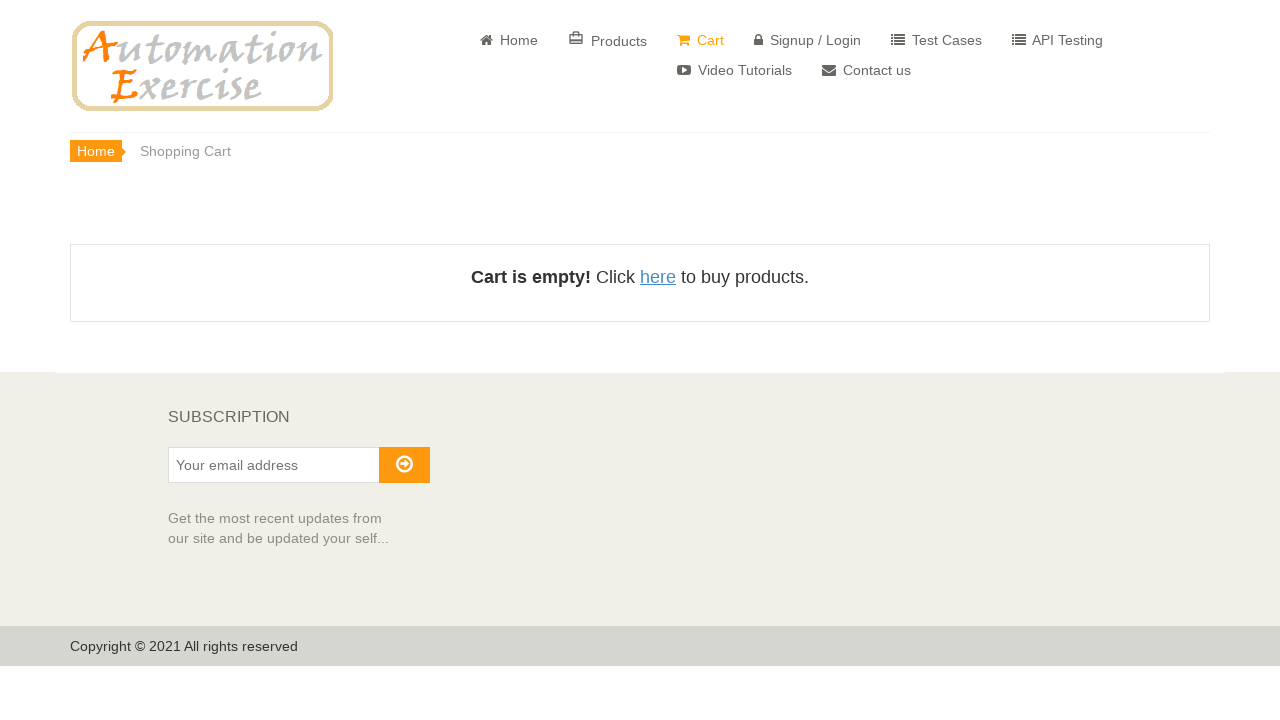